Navigates to Trello homepage and uses JavaScript execution to highlight the main heading element by adding a red border style

Starting URL: https://trello.com

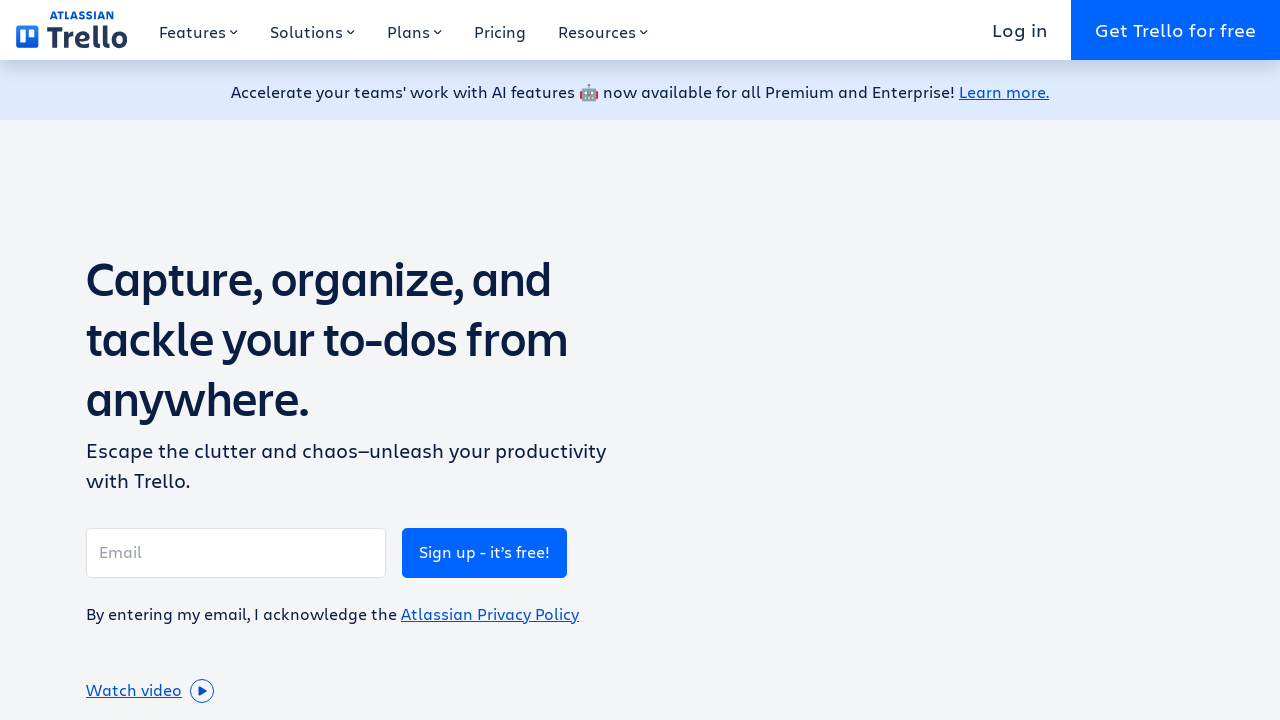

Waited for main heading element to be visible
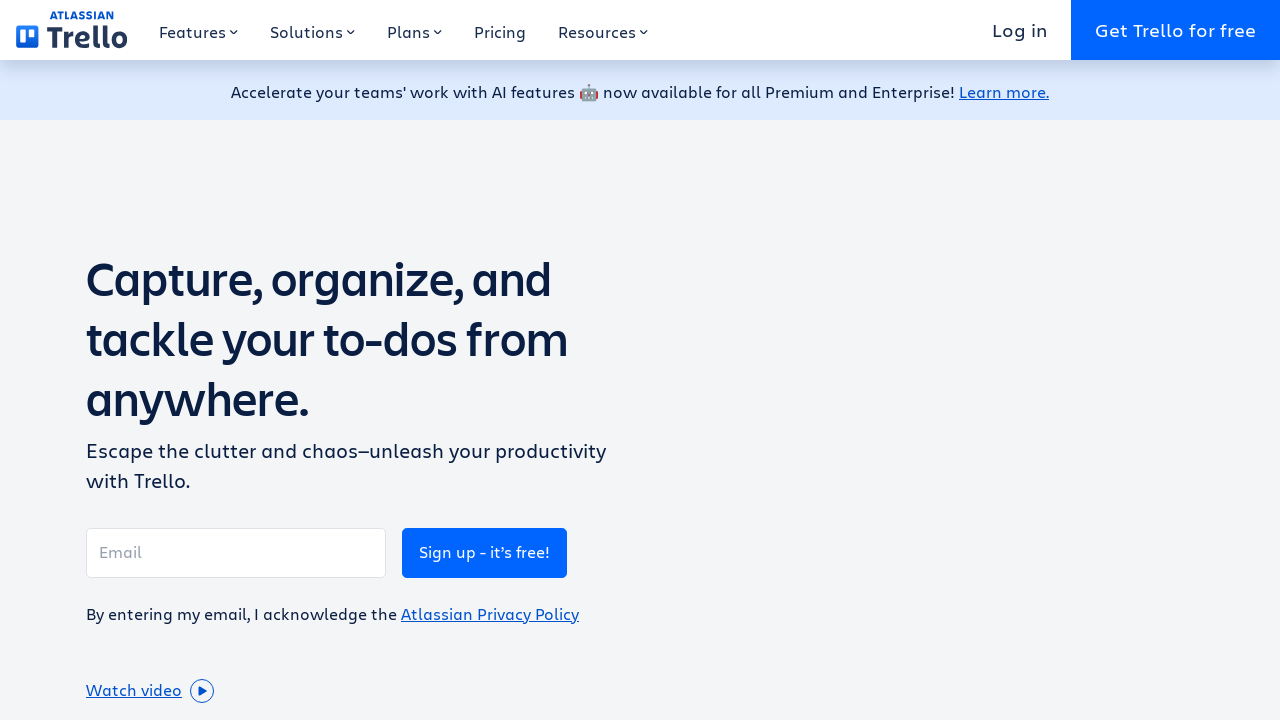

Applied red border style to main heading element using JavaScript
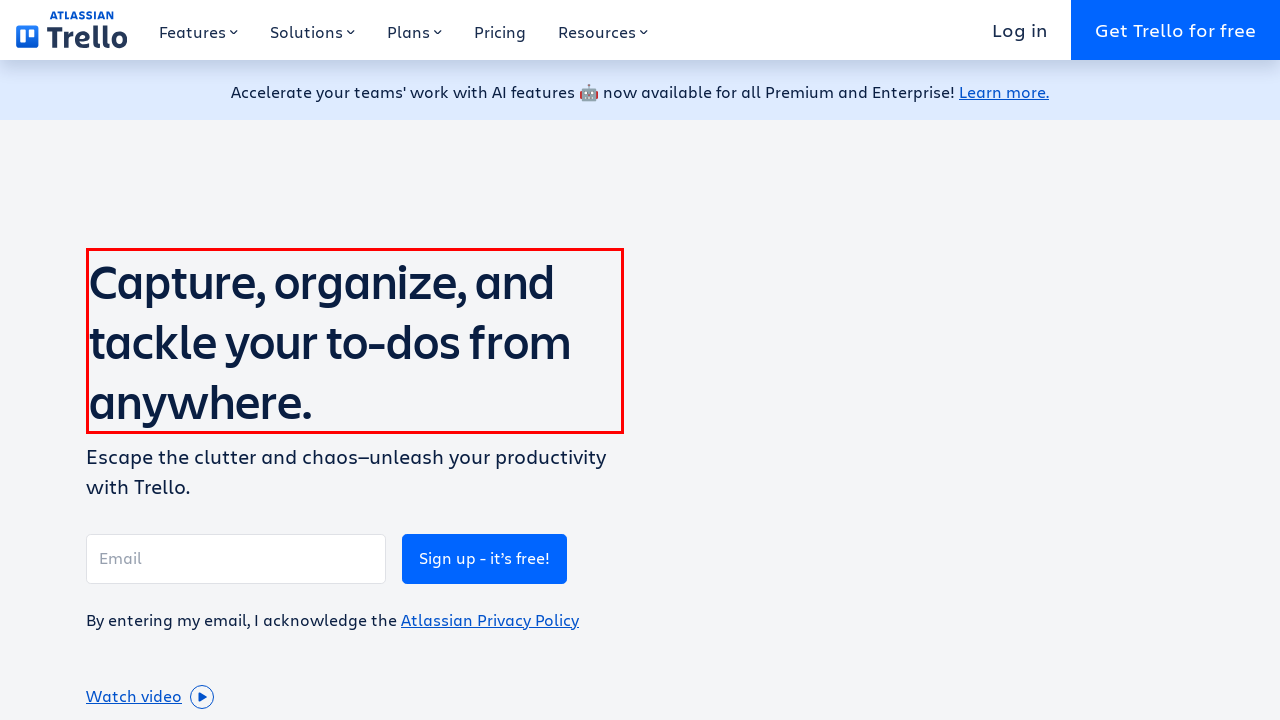

Paused for 3 seconds to observe the highlighted element
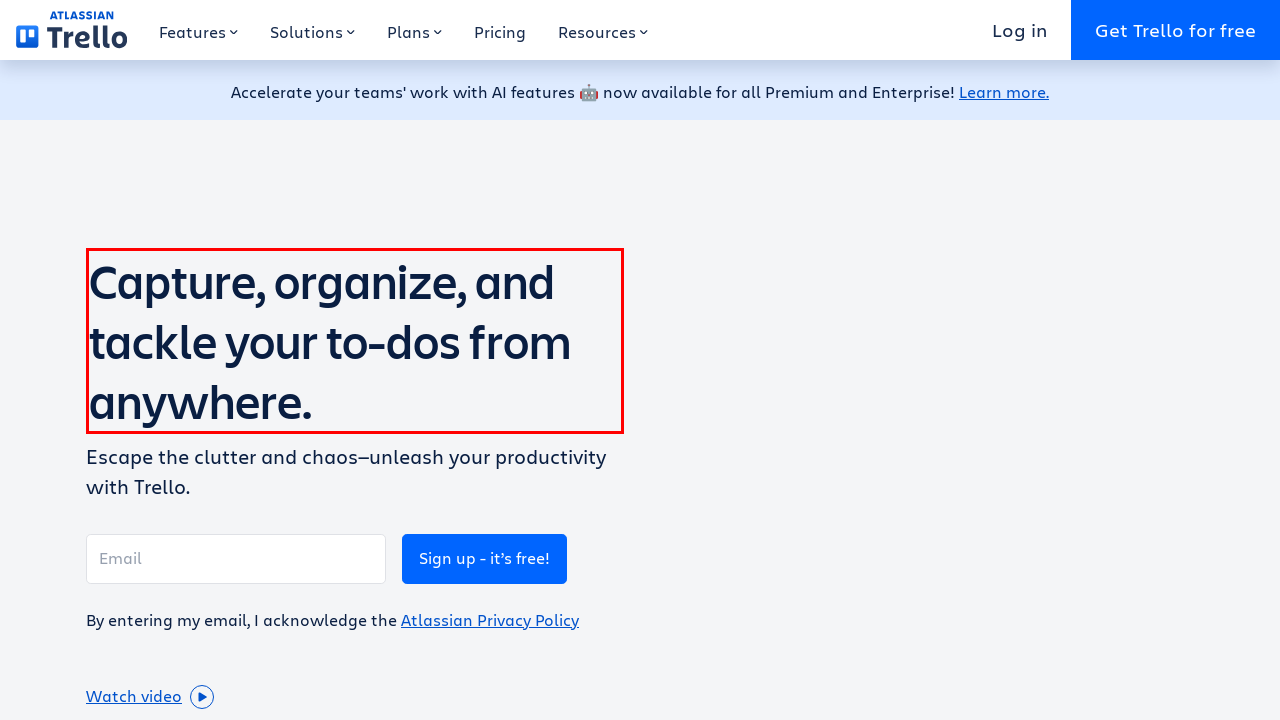

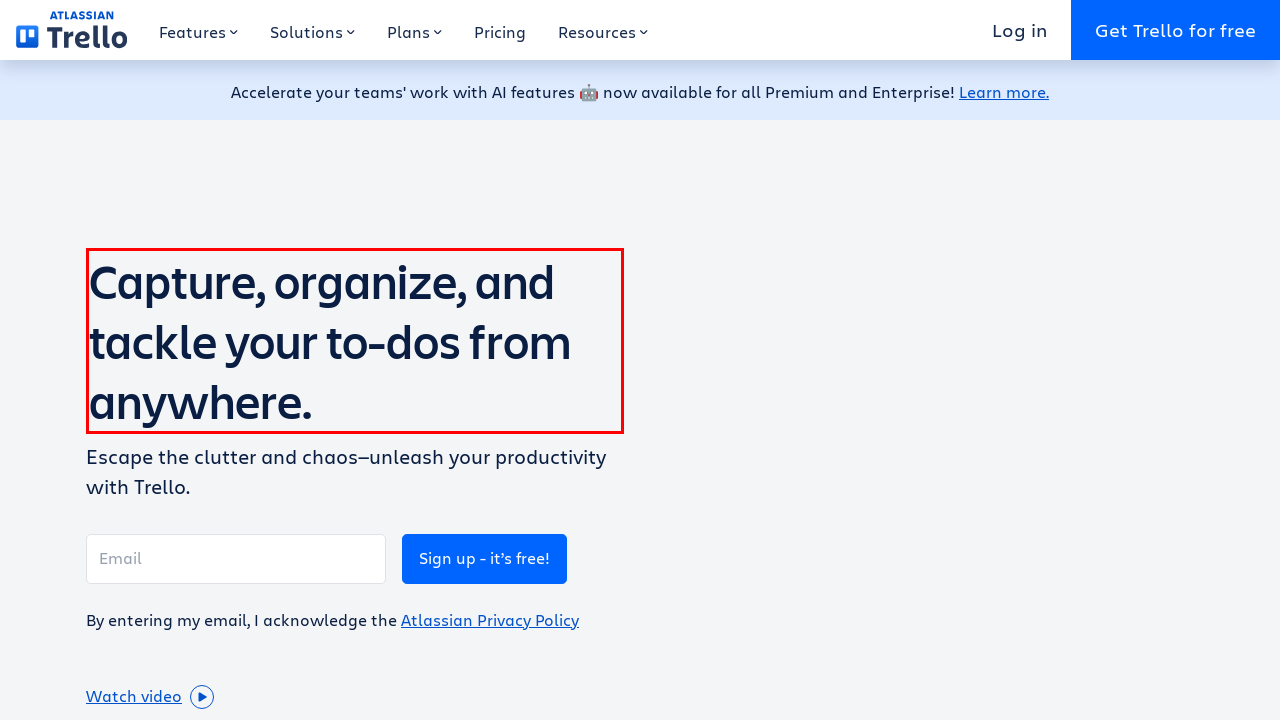